Tests radio button interaction on a registration form by finding a radio button, checking its value attribute, and clicking it if it contains "Male".

Starting URL: http://demo.automationtesting.in/Register.html

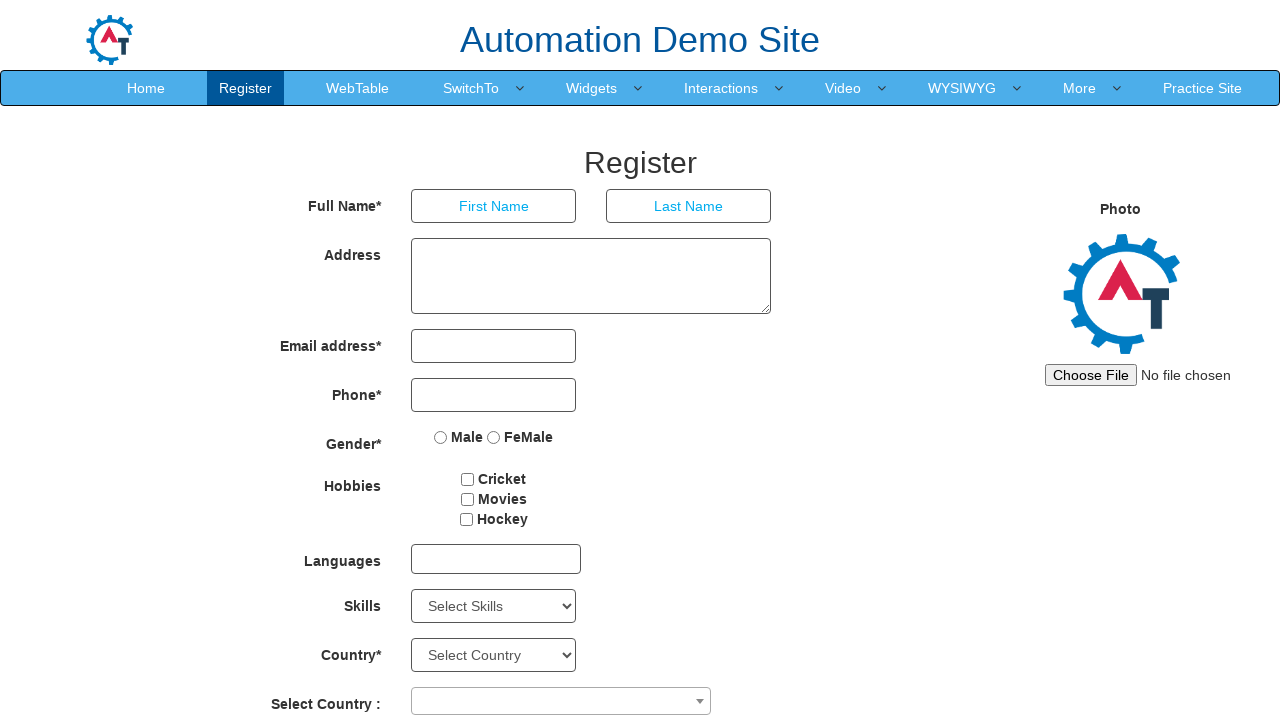

Waited for radio button element with name 'radiooptions' to load
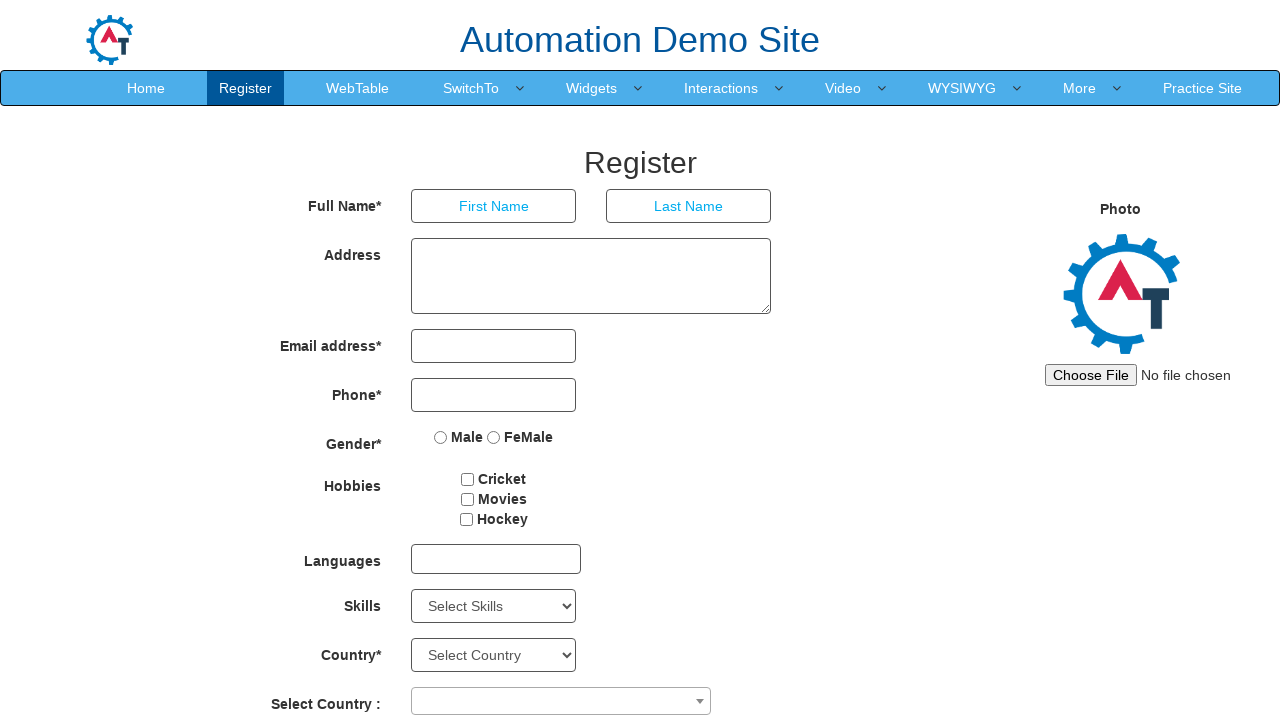

Located the first radio button element with name 'radiooptions'
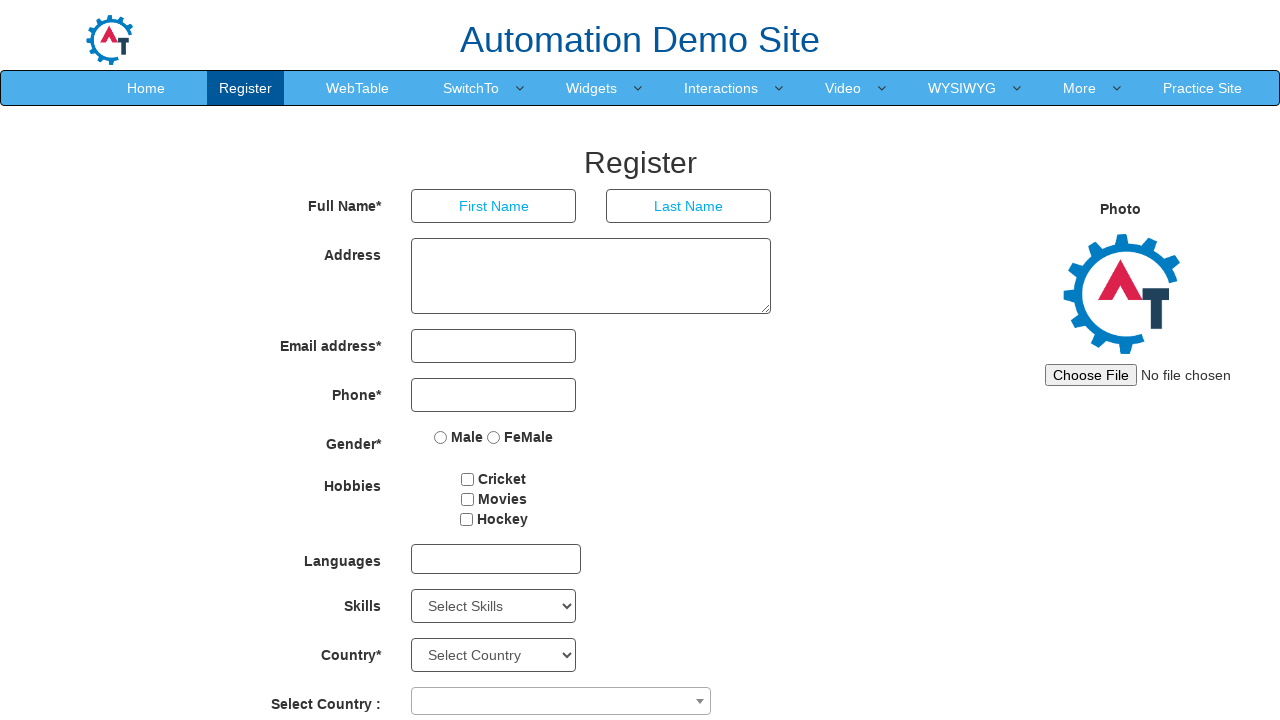

Retrieved value attribute from radio button: 'Male'
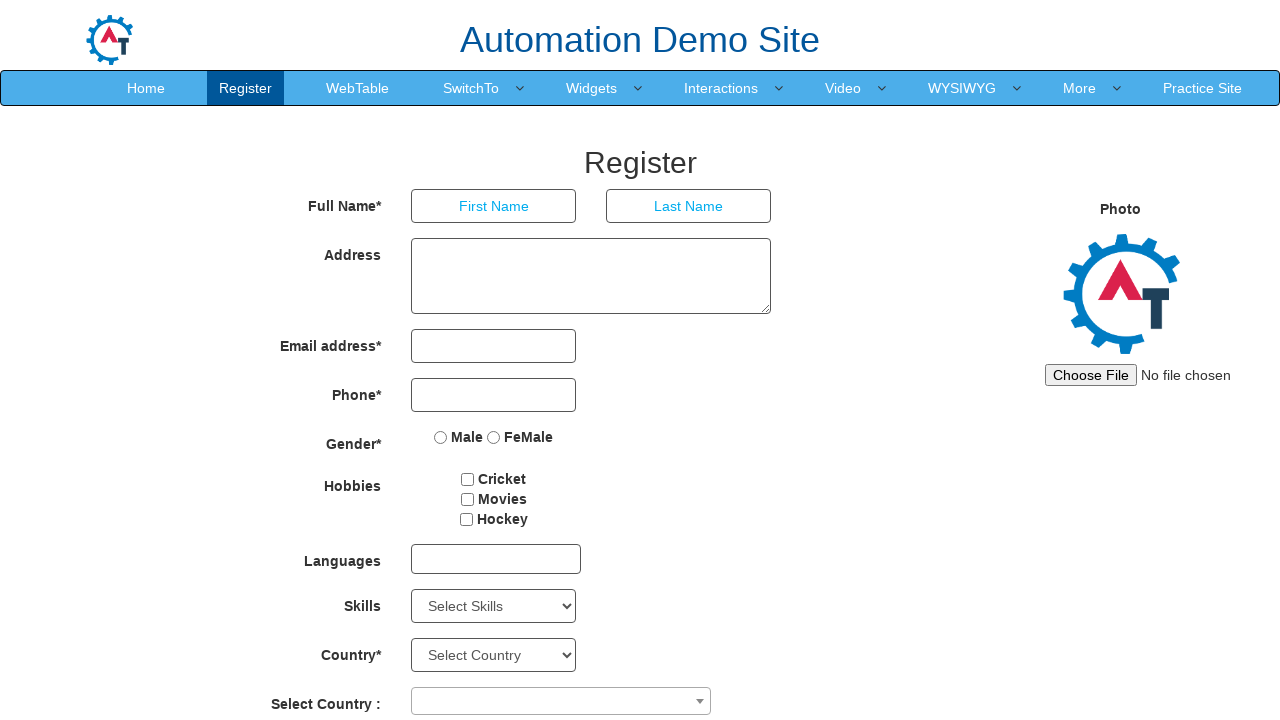

Clicked radio button as its value contains 'Male' at (441, 437) on input[name='radiooptions'] >> nth=0
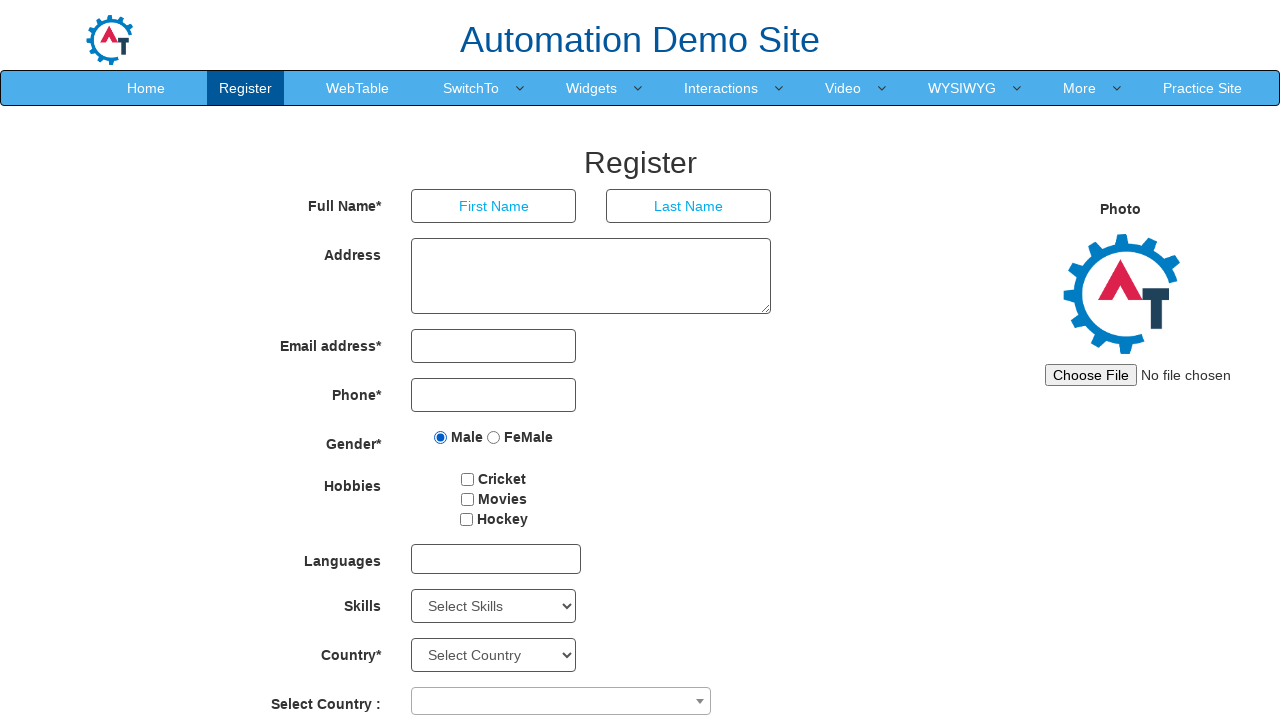

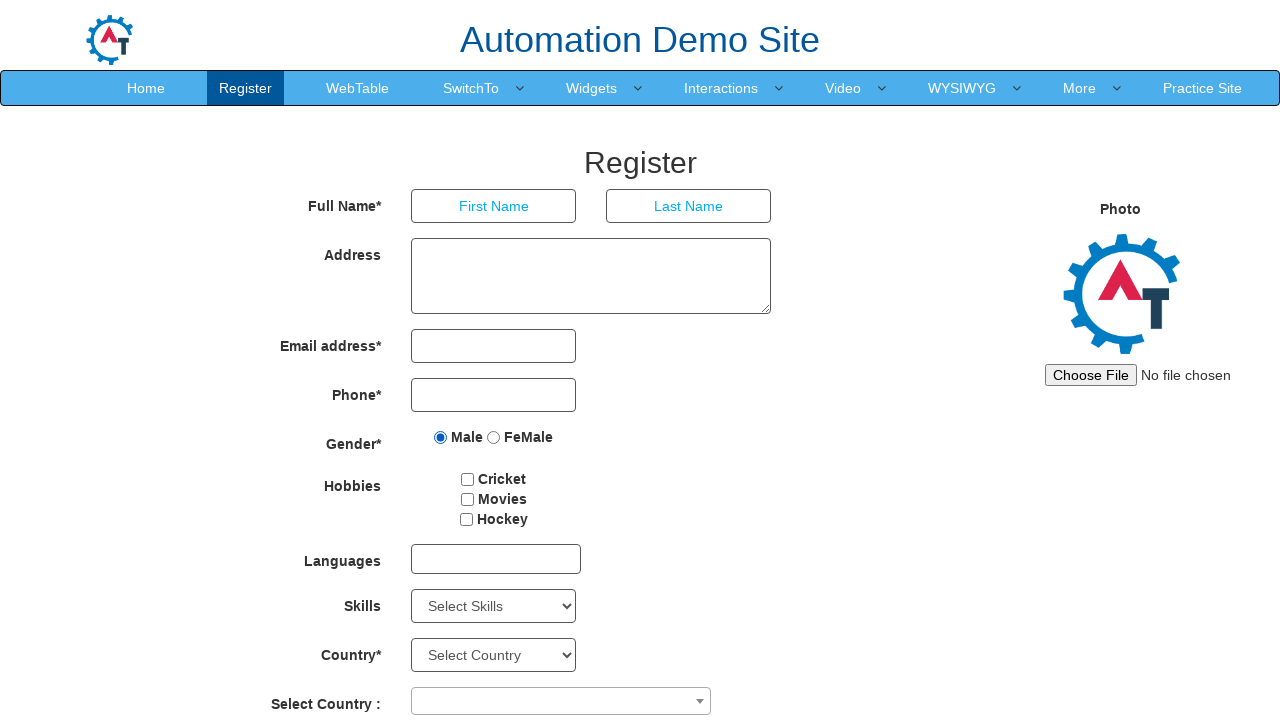